Tests JavaScript confirm dialog by clicking the second button, dismissing the alert, and verifying the result message doesn't contain "successfuly"

Starting URL: https://the-internet.herokuapp.com/javascript_alerts

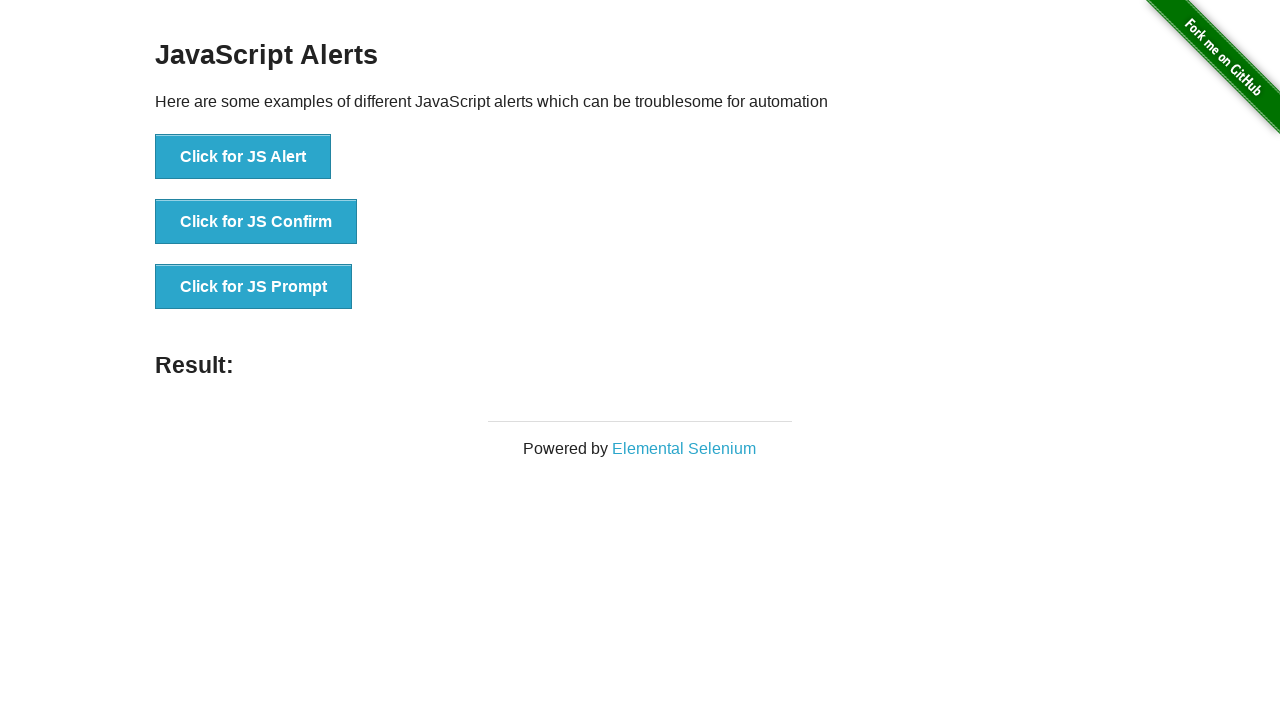

Set up dialog handler to dismiss confirm dialogs
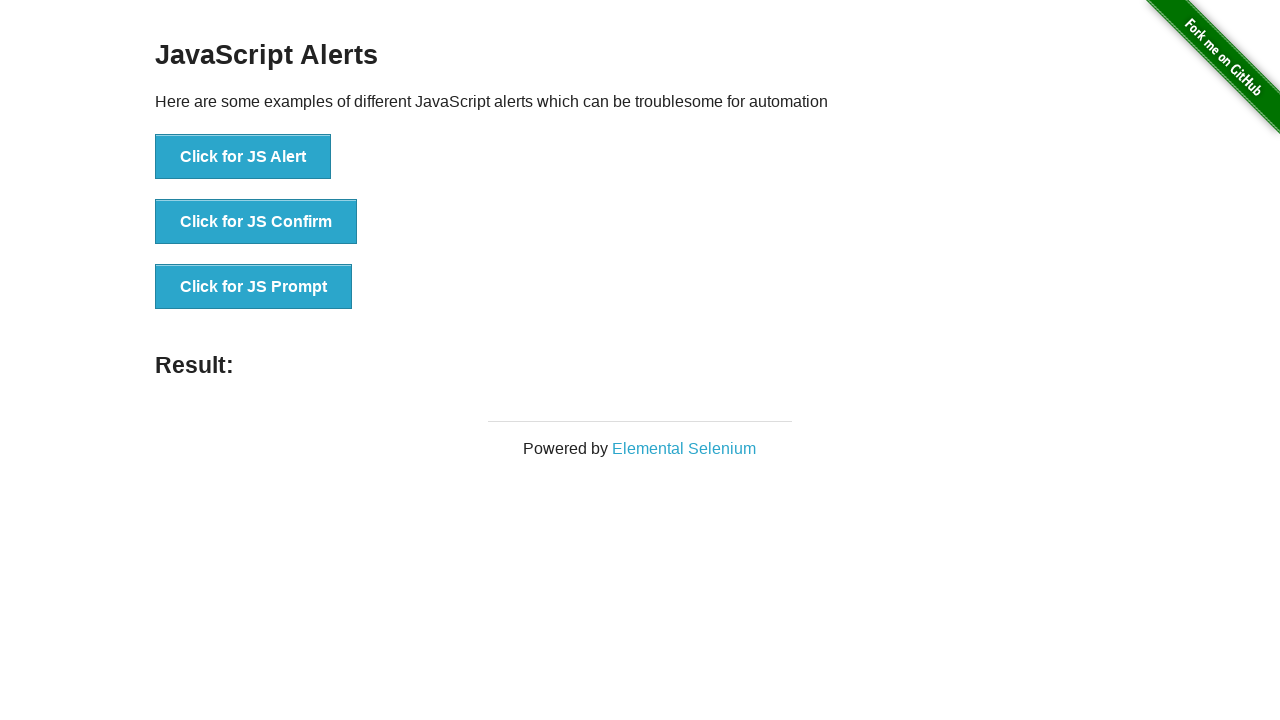

Clicked 'Click for JS Confirm' button to trigger confirm dialog at (256, 222) on text='Click for JS Confirm'
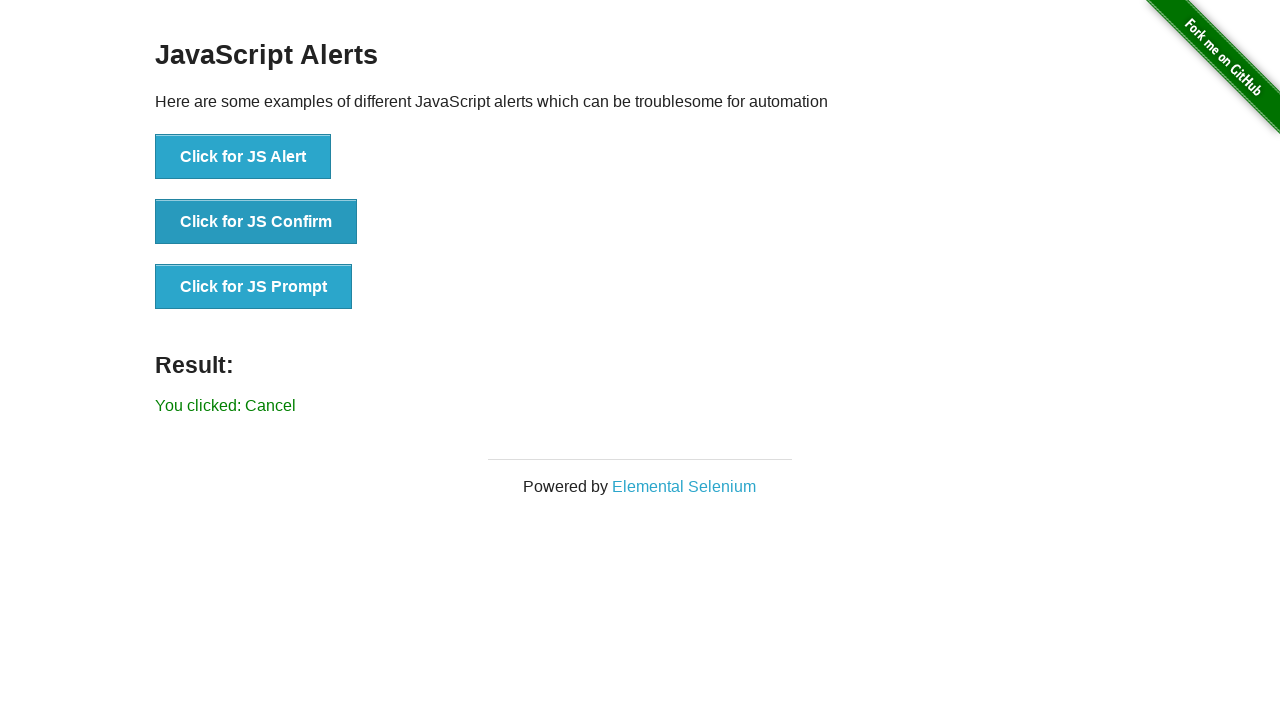

Retrieved result message text after dismissing confirm dialog
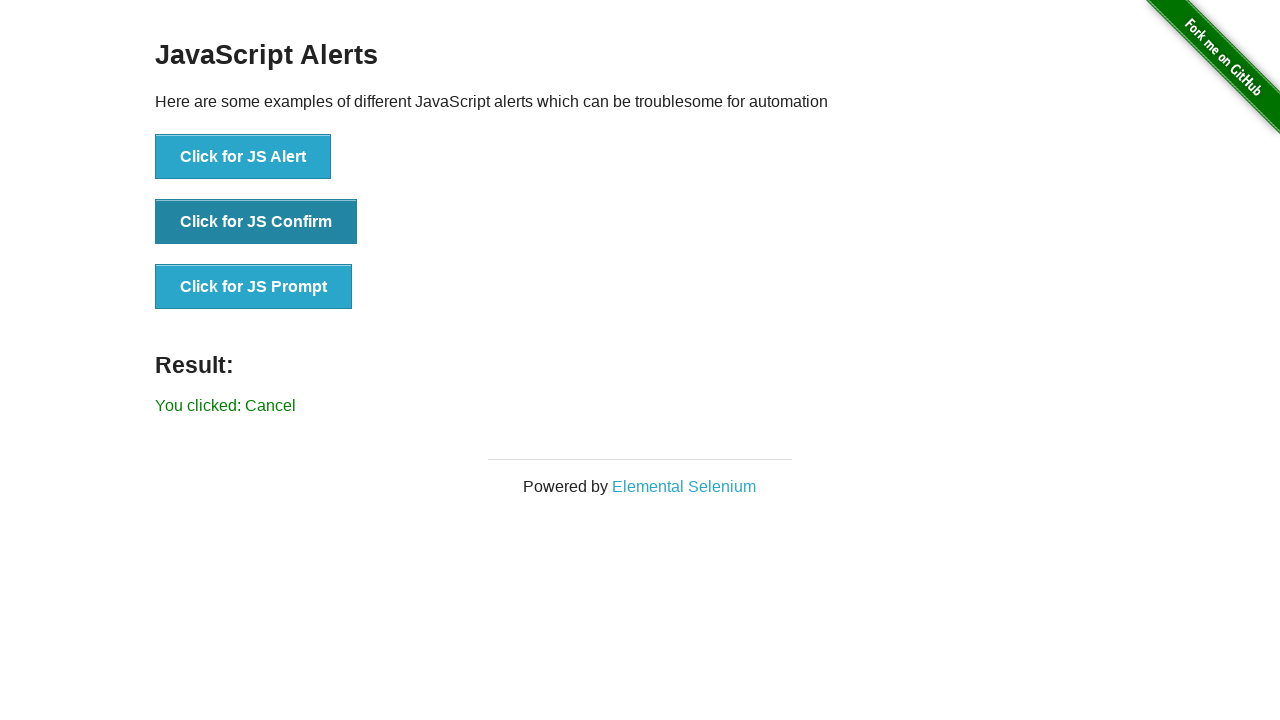

Verified result message does not contain 'successfuly'
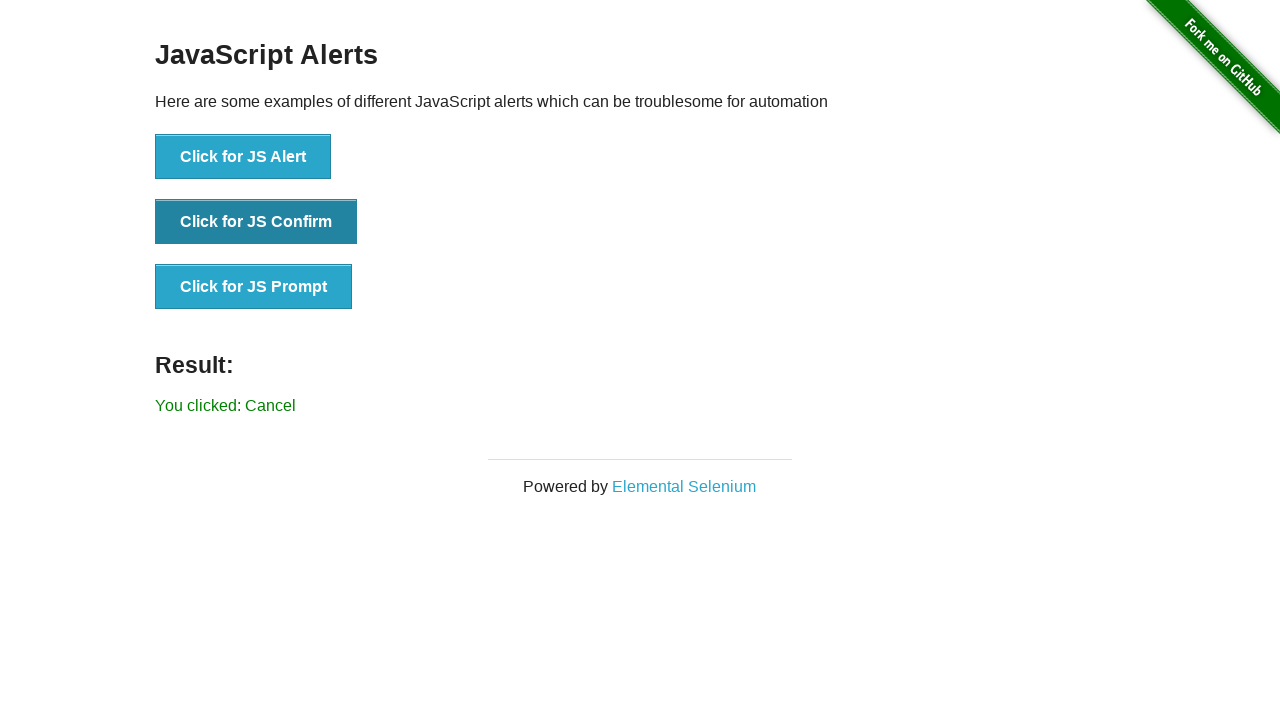

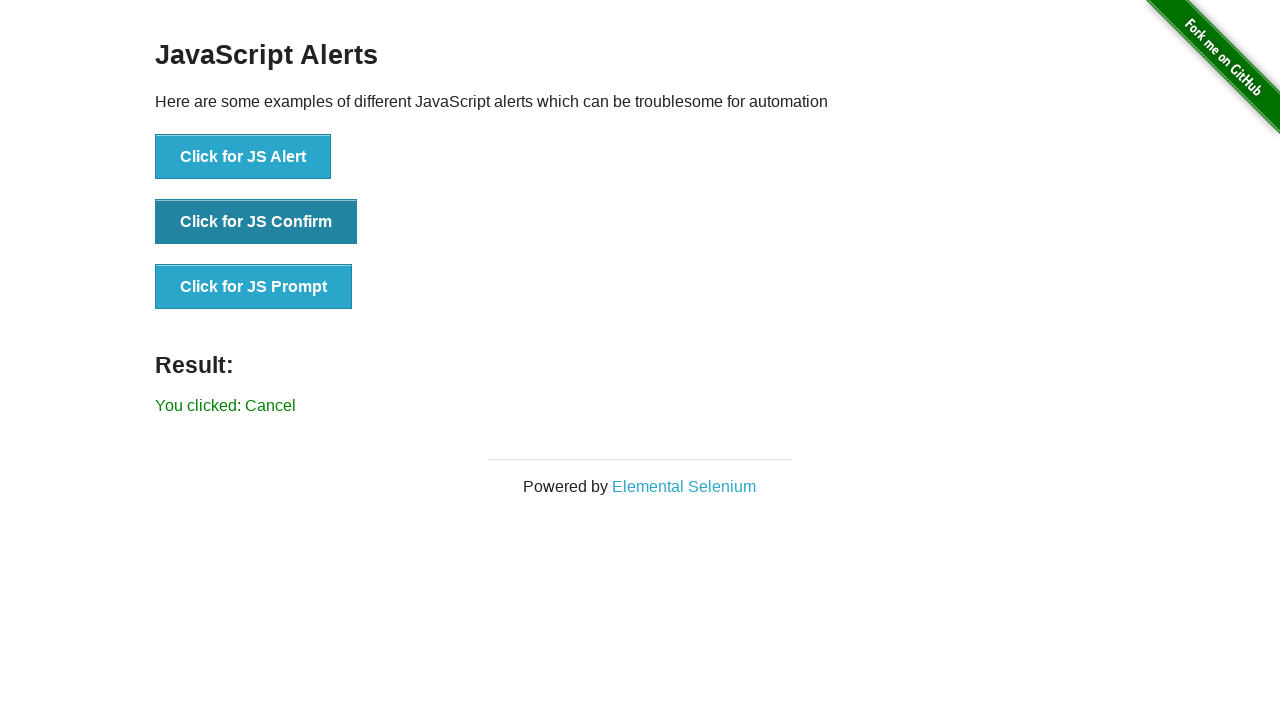